Navigates to a page with broken images and verifies that images are present on the page

Starting URL: https://demoqa.com/broken

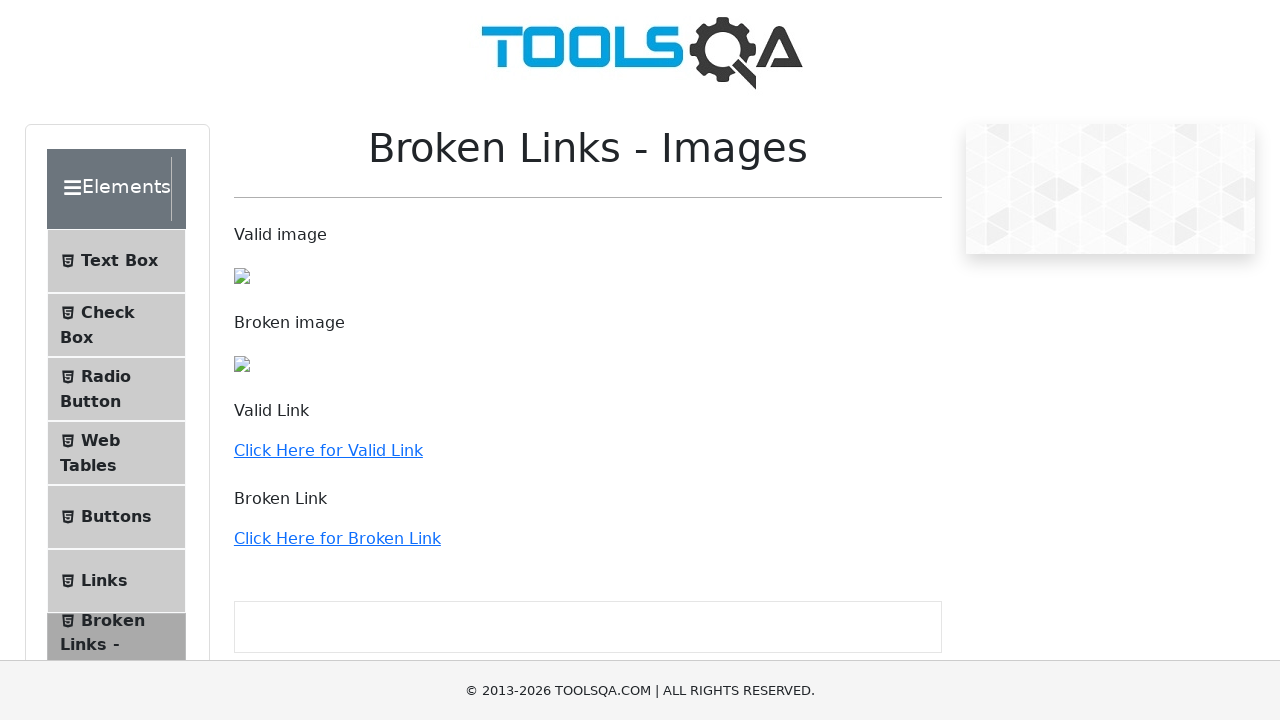

Navigated to broken images page at https://demoqa.com/broken
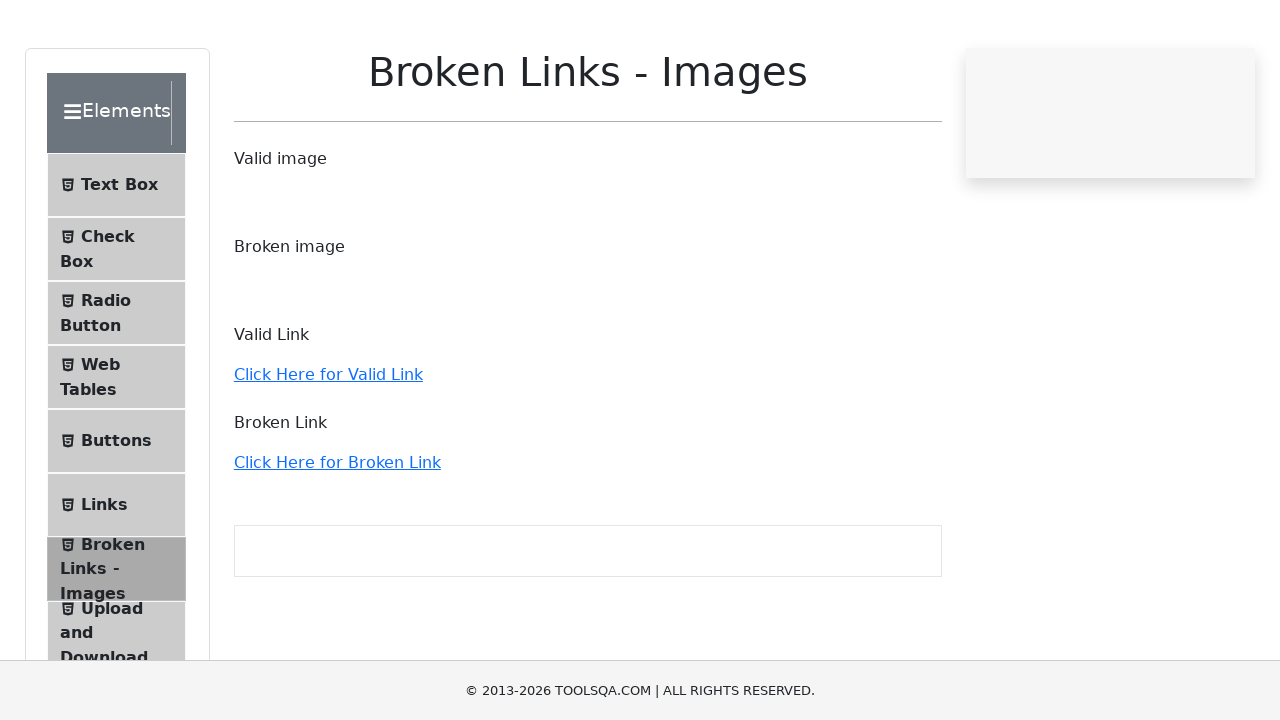

Images loaded on the page
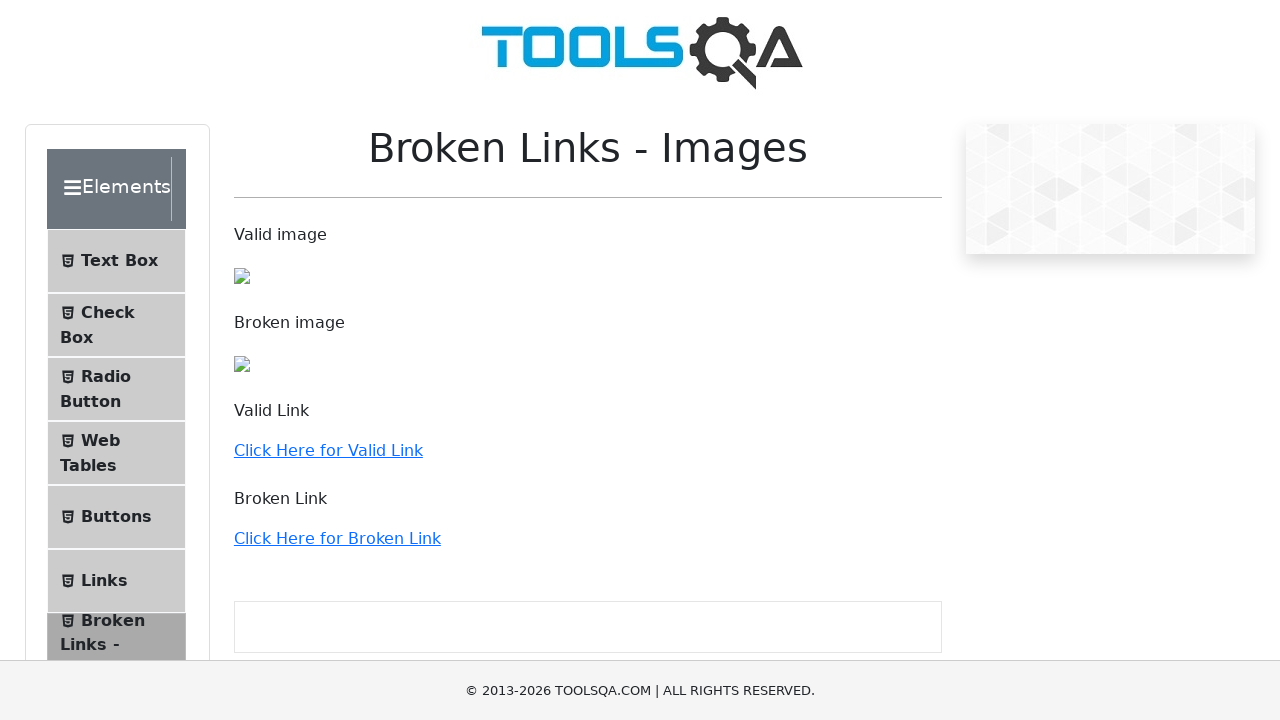

Retrieved all images from the page - found 3 image elements
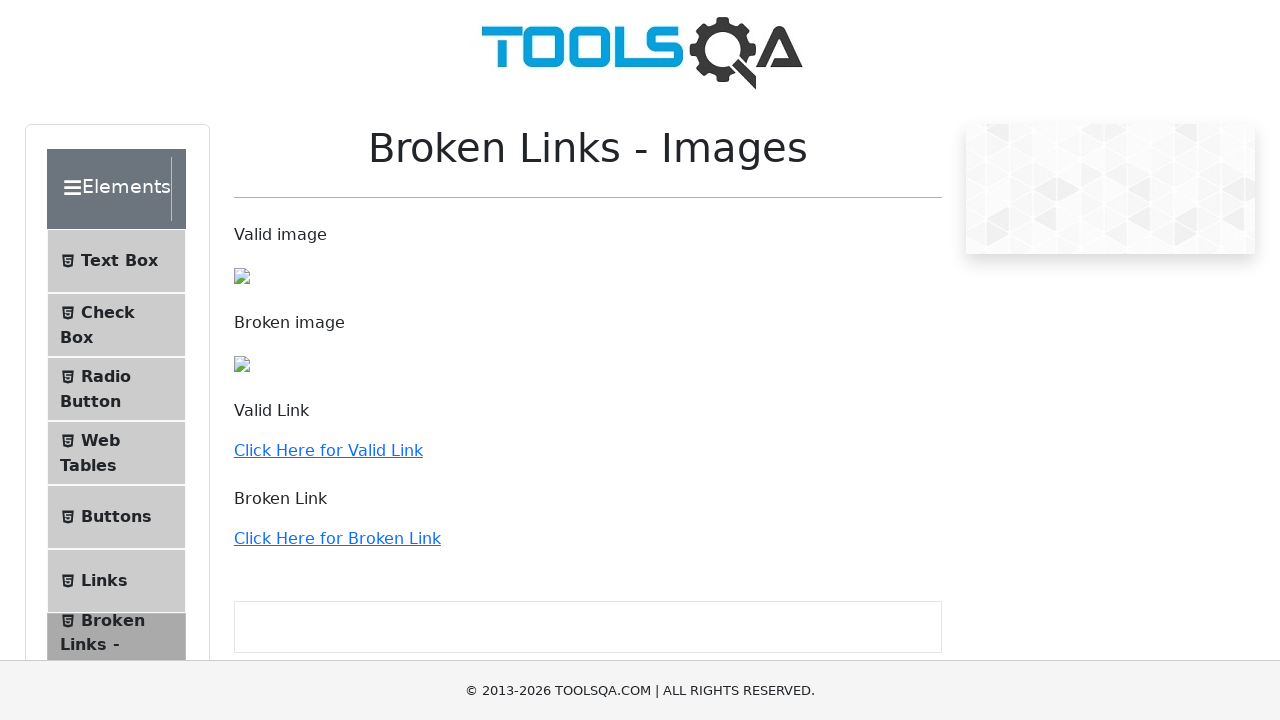

Verified that images are present on the page - 3 images found
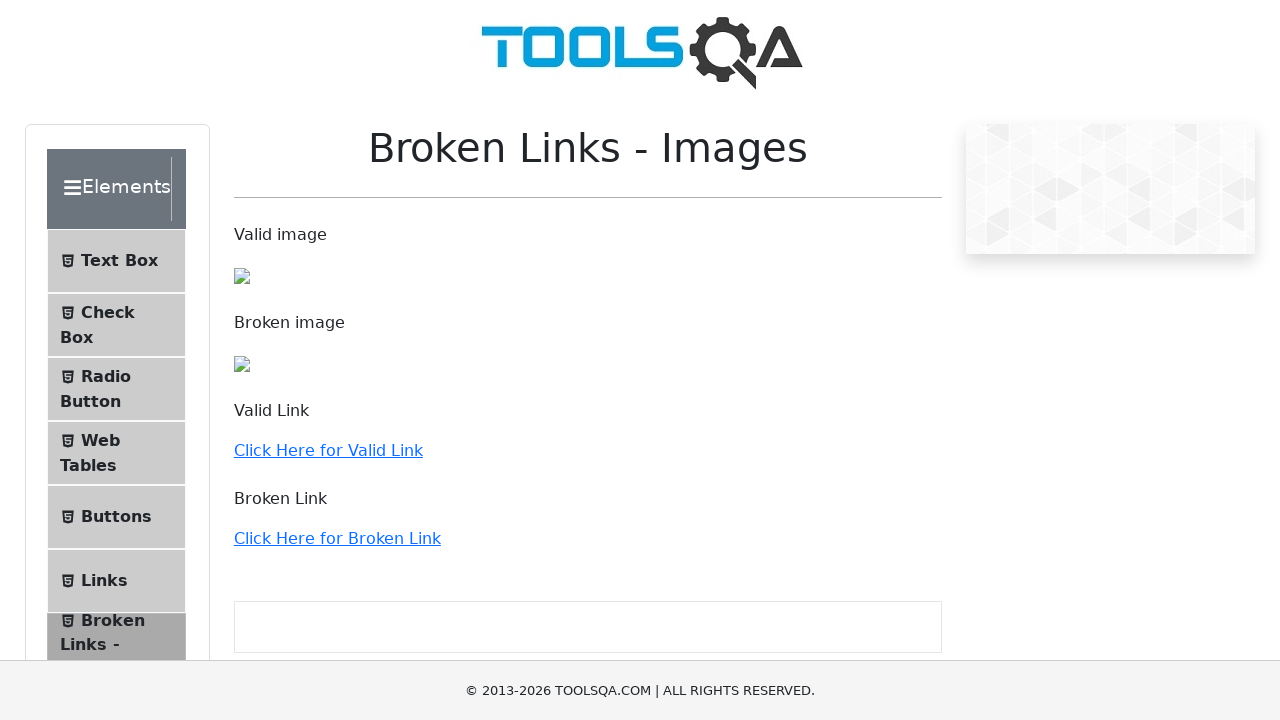

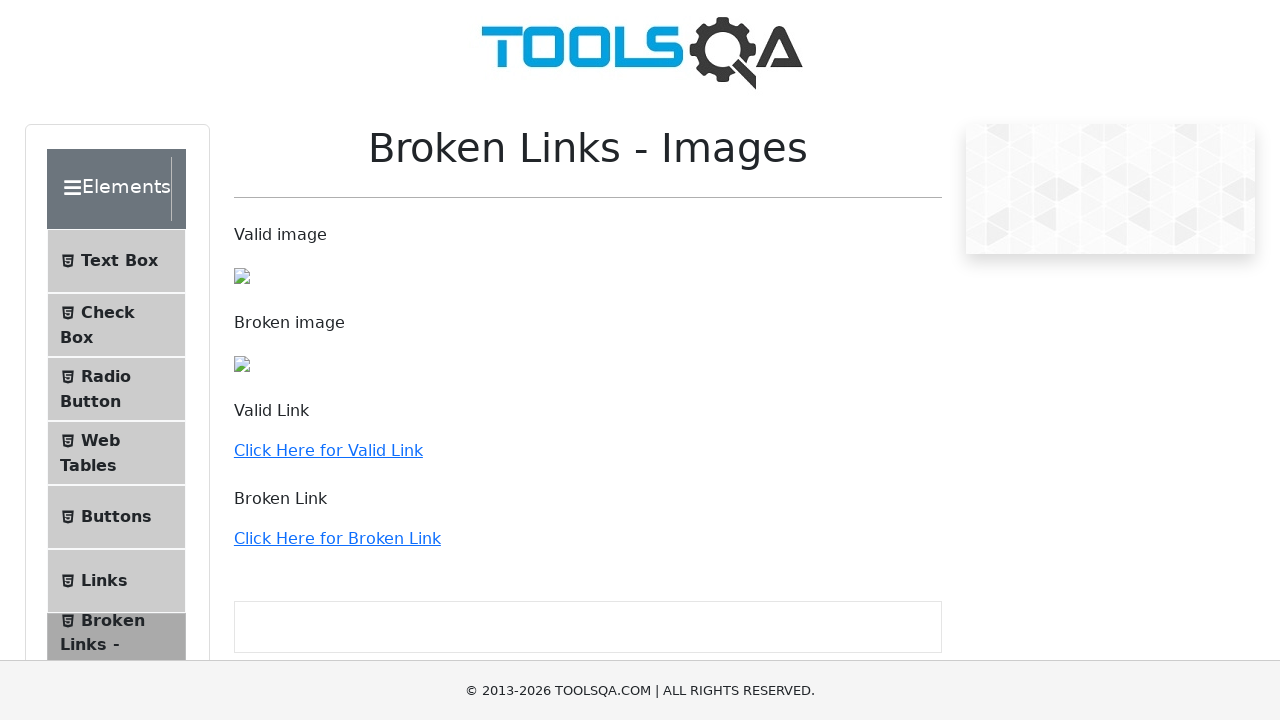